Tests the PUBG Mobile player ID lookup functionality on Midasbuy by entering a player ID and verifying the lookup process completes (either showing a username or an error message).

Starting URL: https://www.midasbuy.com/midasbuy/mm/buy/pubgm

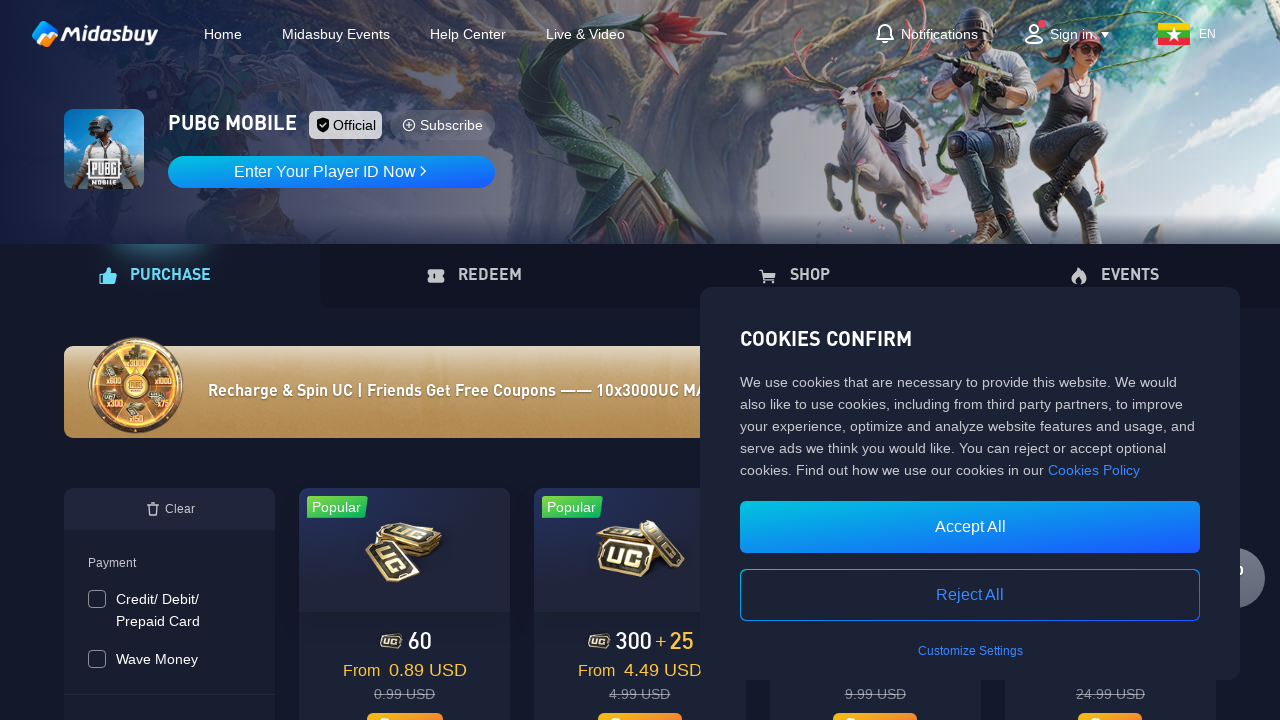

Scrolled down the page to 300px
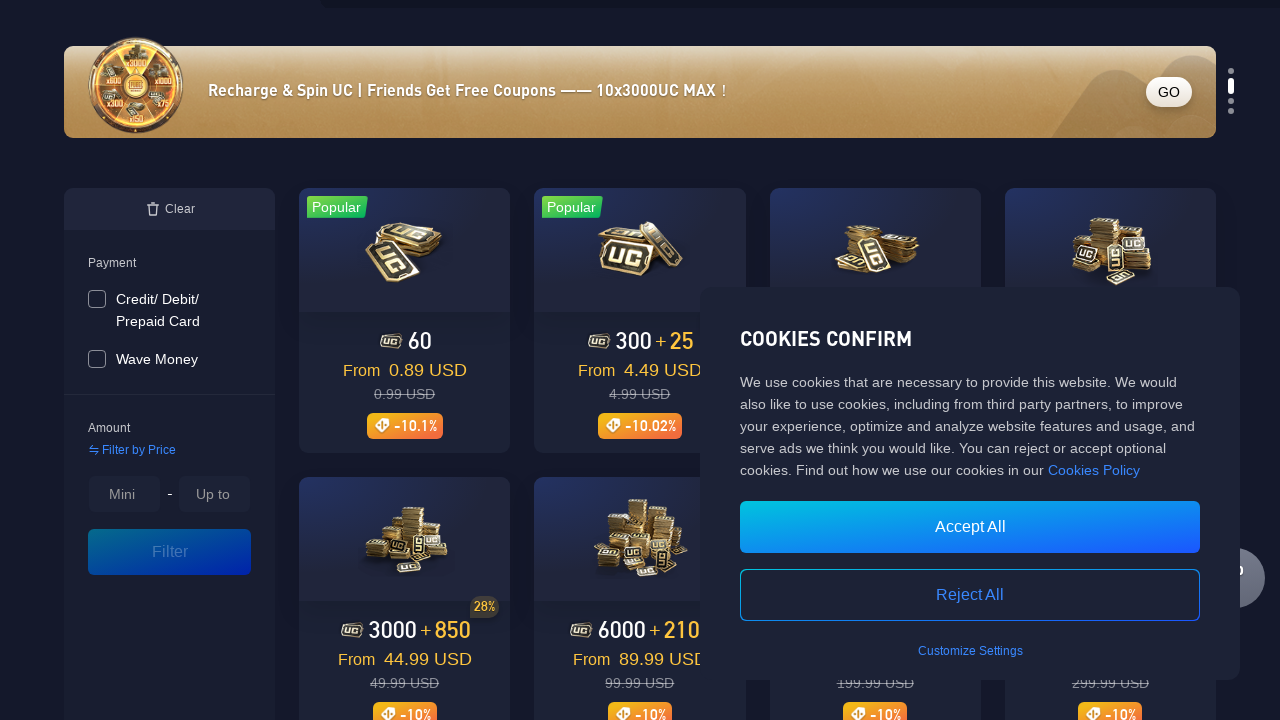

No popup ad found to close on div.PopGetPoints_close__L1oSl
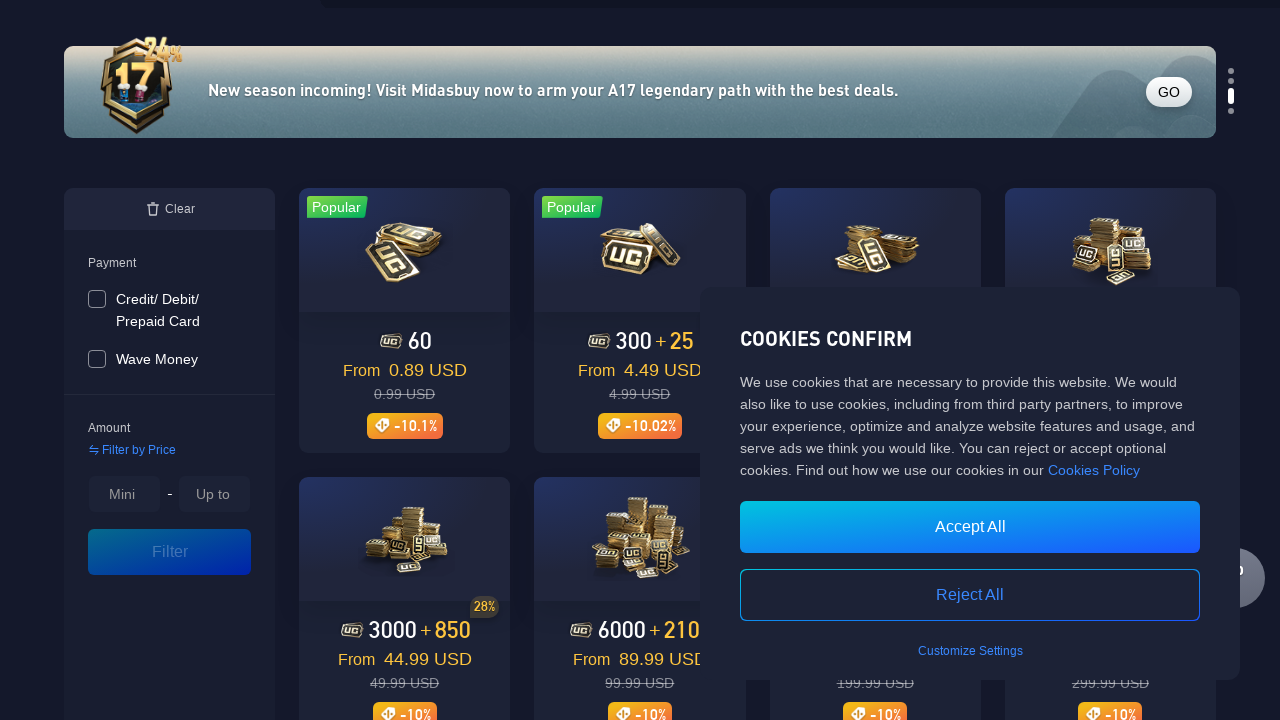

Login/lookup button appeared
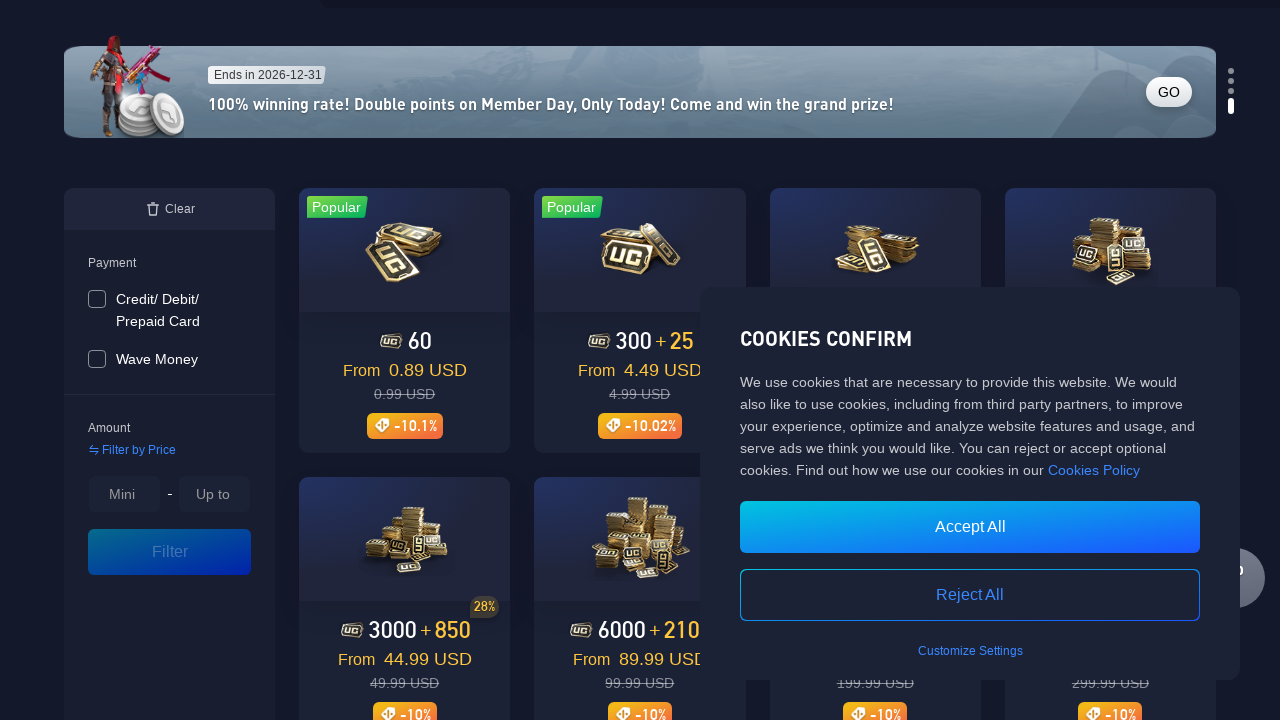

Clicked login/lookup button at (332, 172) on div.UserTabBox_login_text__8GpBN
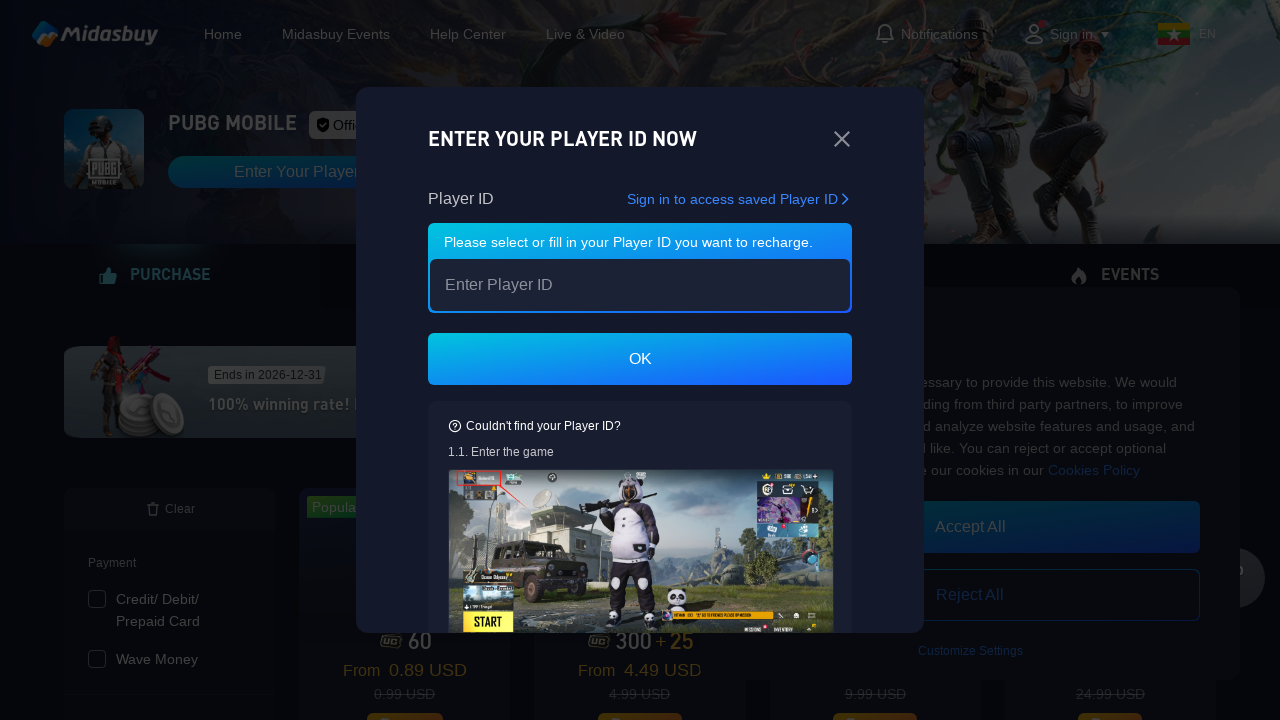

Player ID input field appeared
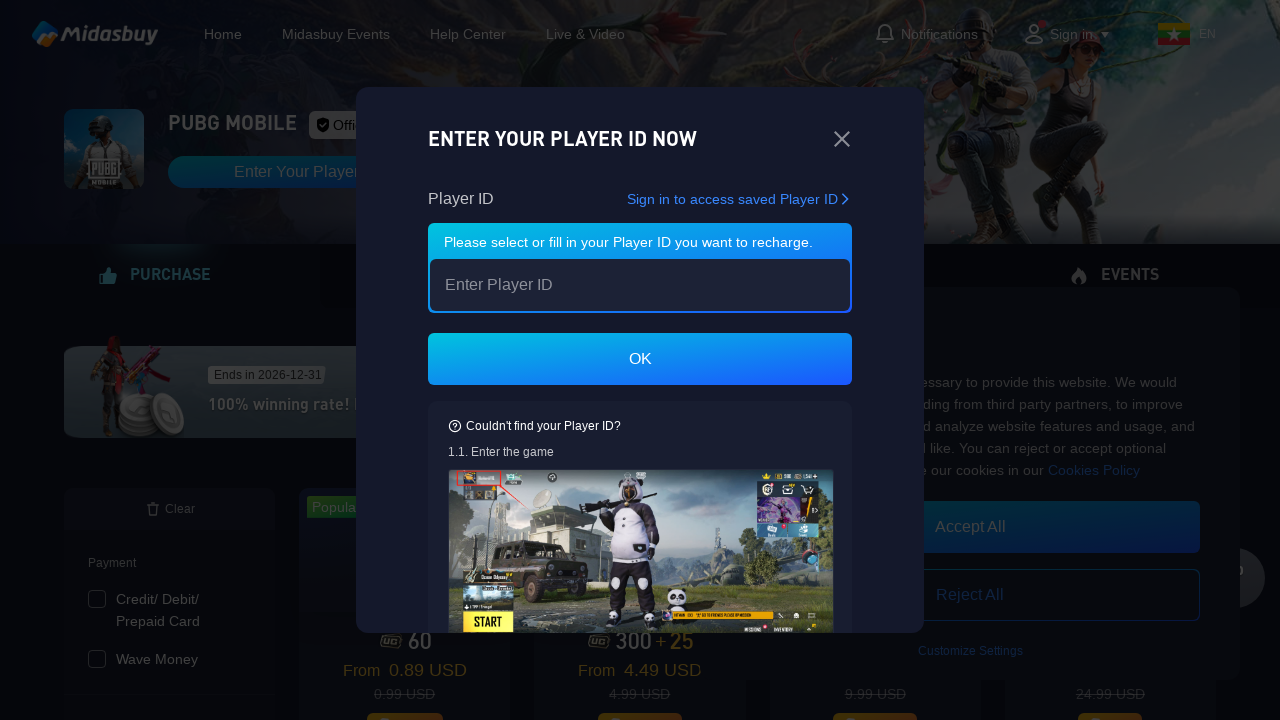

Filled player ID field with '5847291036' on input[placeholder='Enter Player ID']
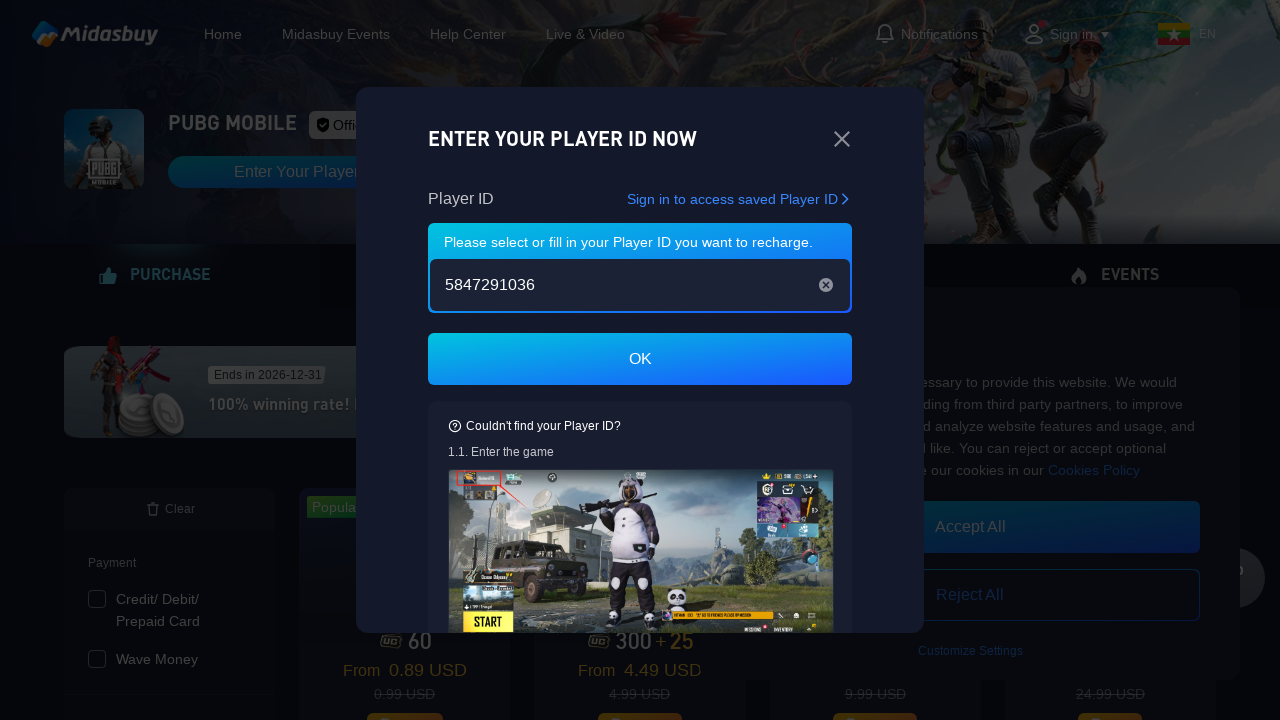

Pressed Enter to submit player ID lookup on input[placeholder='Enter Player ID']
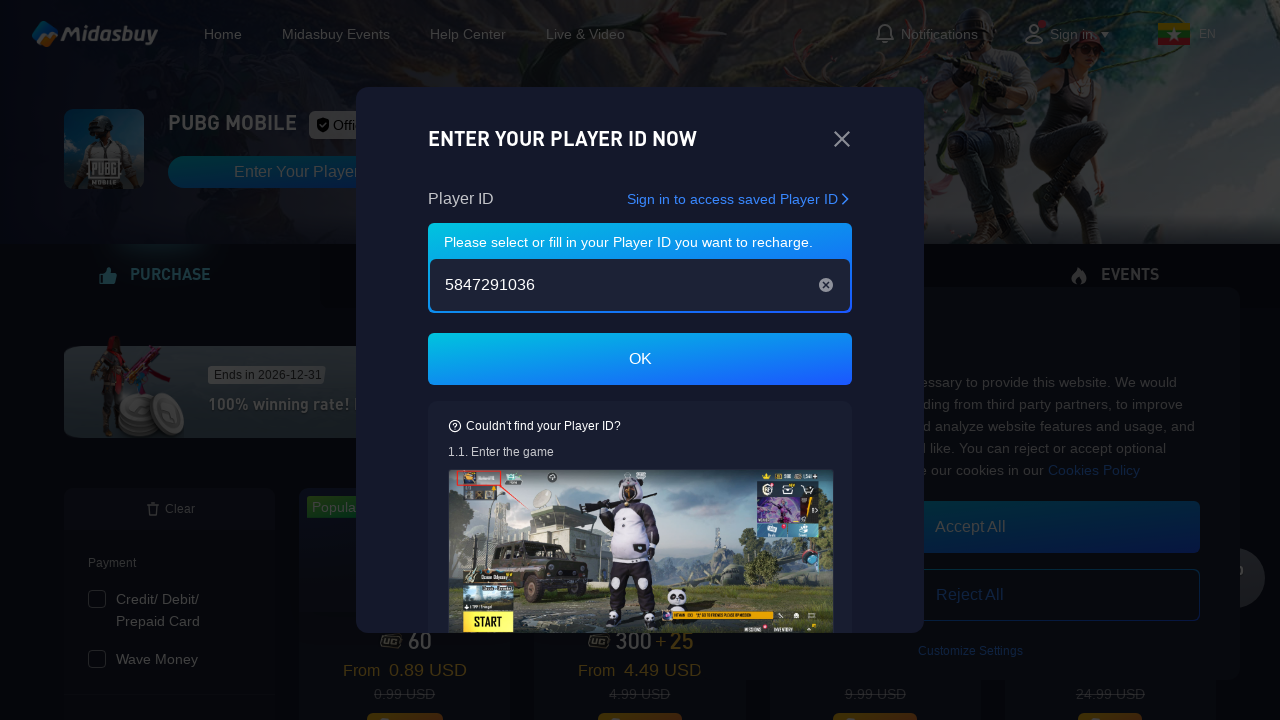

Player lookup completed - error or username displayed
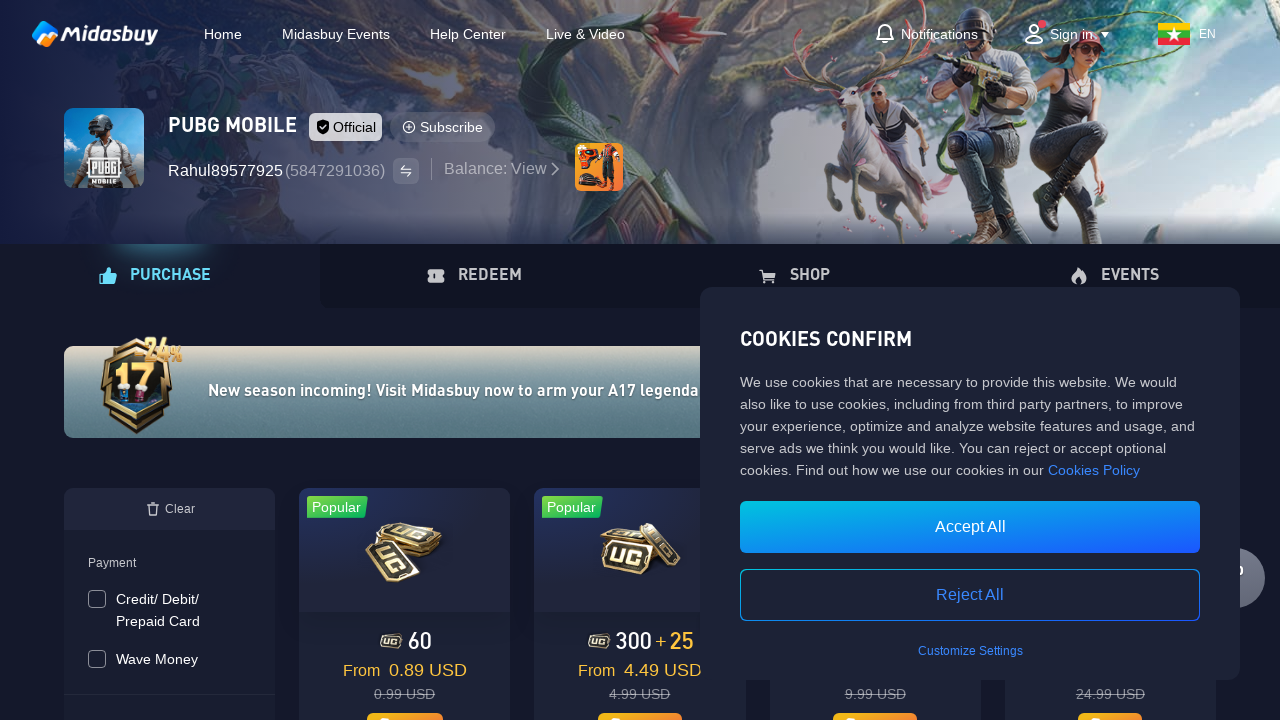

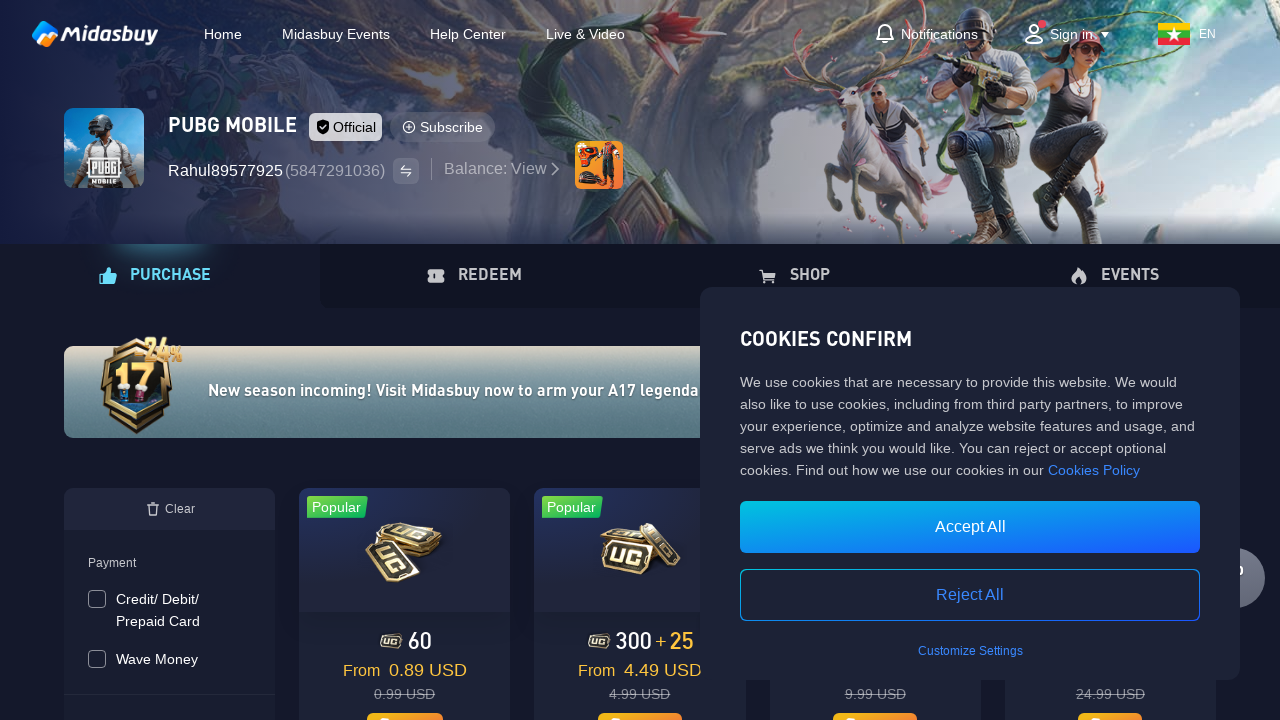